Tests page scrolling functionality by scrolling down 1000 pixels and then scrolling back up 1000 pixels on the Selenium website

Starting URL: https://www.selenium.dev

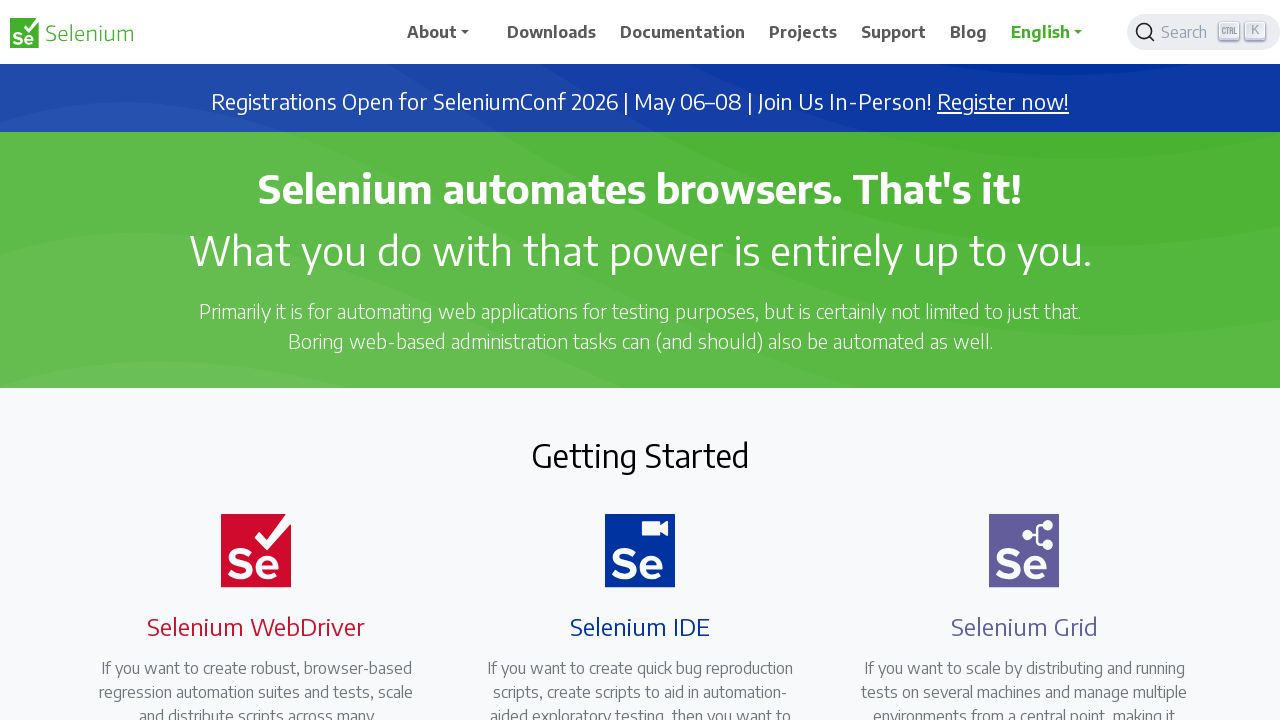

Scrolled down 1000 pixels on the Selenium website
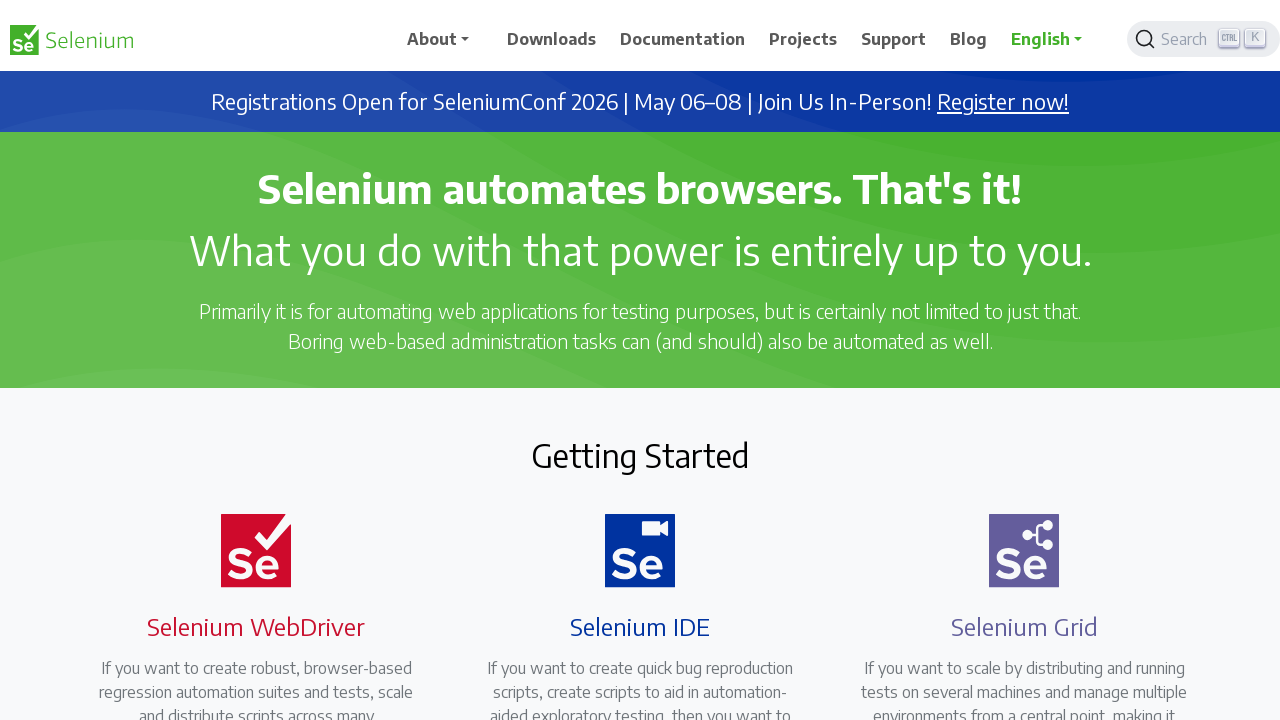

Waited 2 seconds to observe the scroll effect
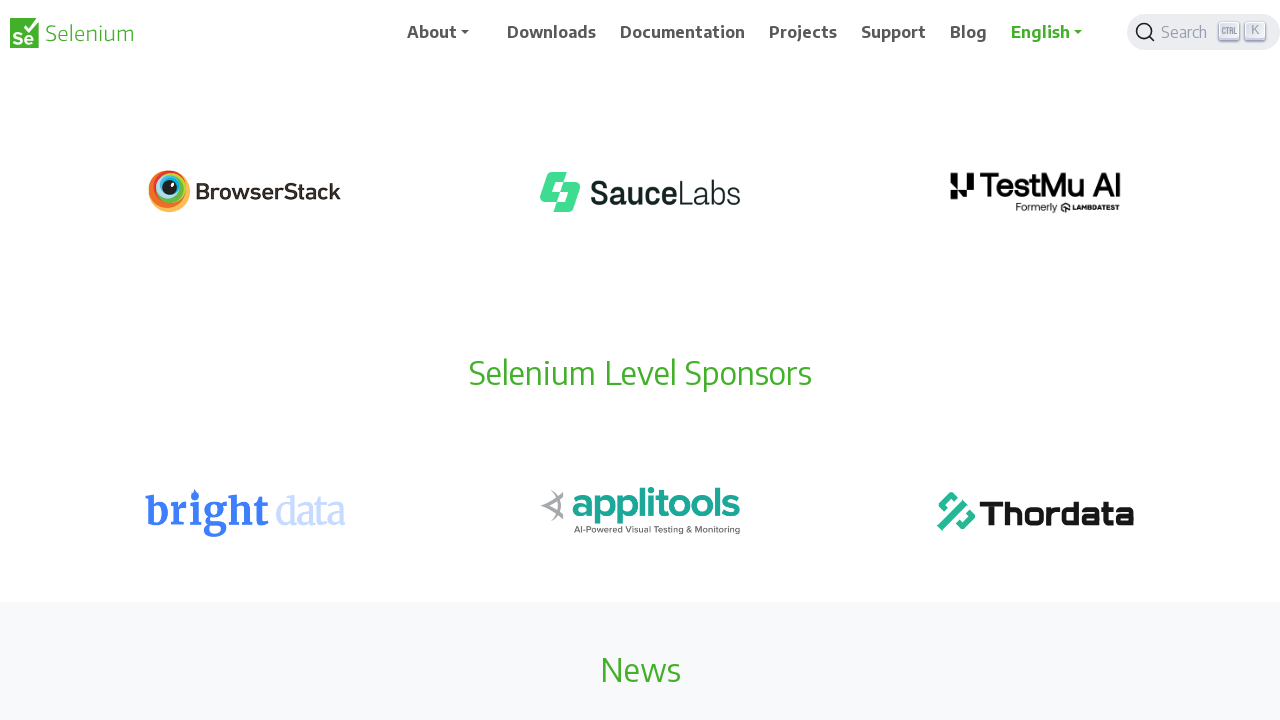

Scrolled back up 1000 pixels to original position
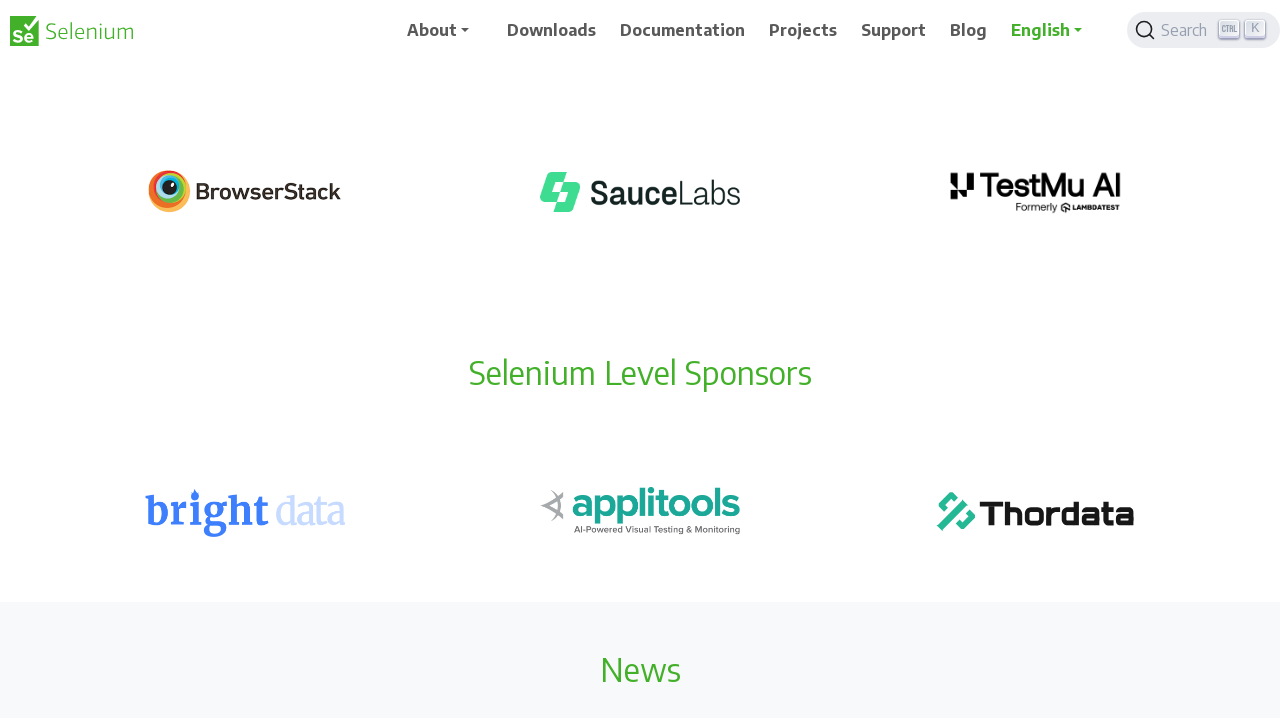

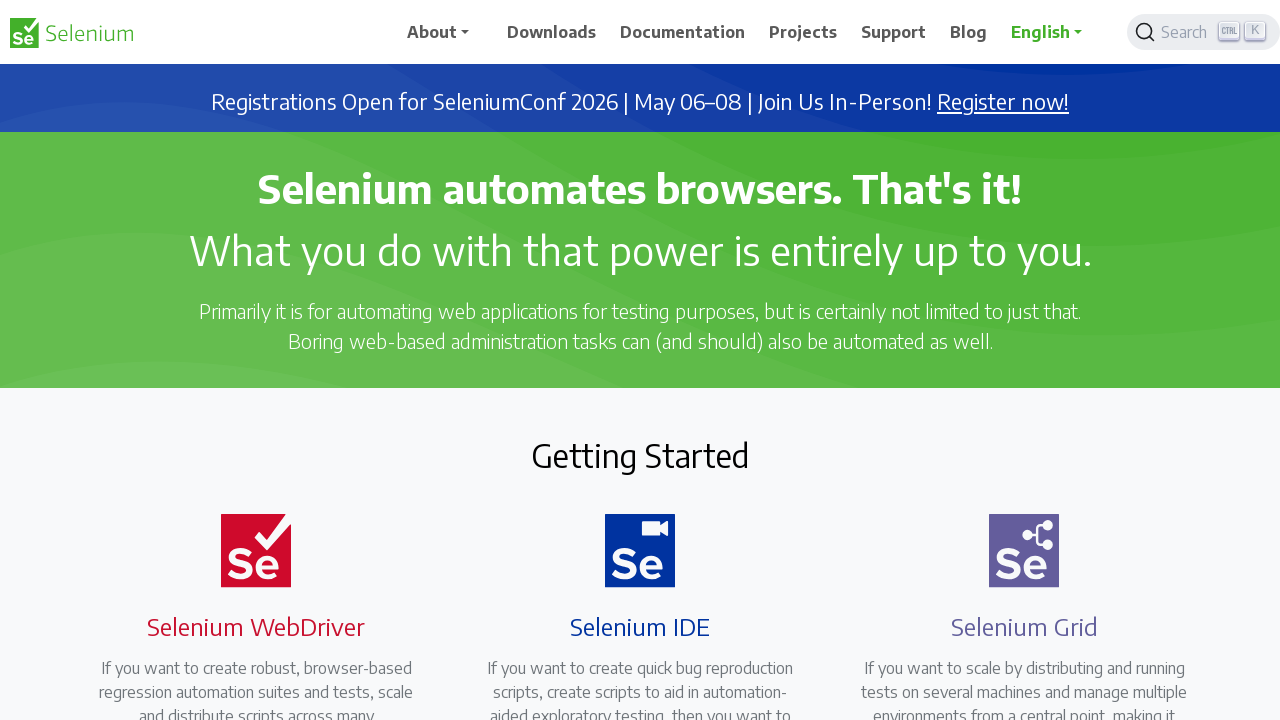